Tests drag and drop functionality using two methods - the dragTo method and the manual hover/mouse down/up approach

Starting URL: https://testautomationpractice.blogspot.com/

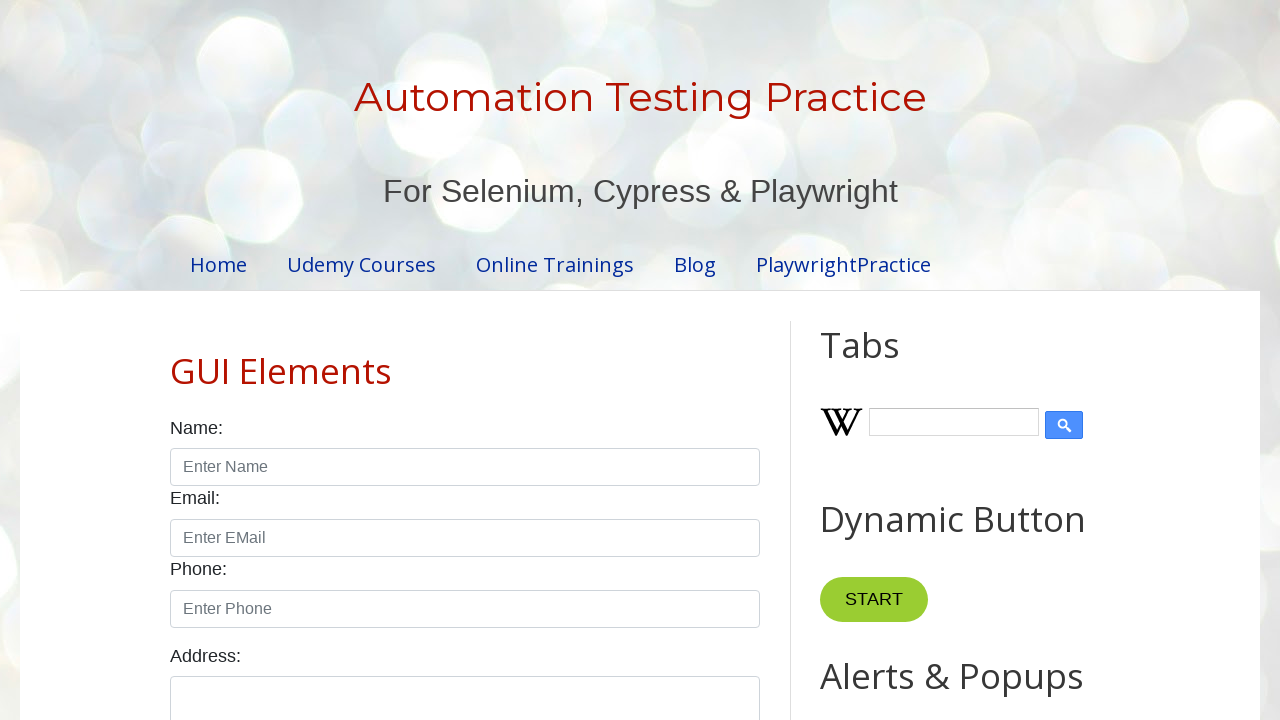

Located source draggable element
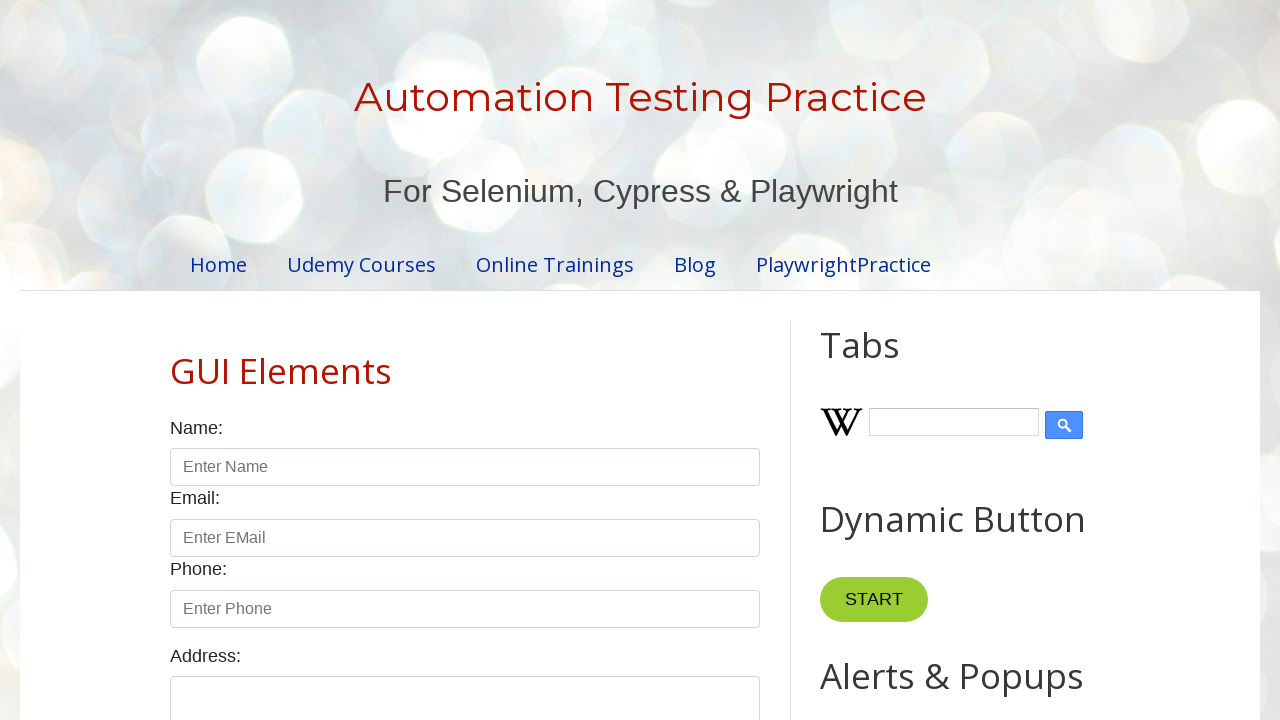

Located destination droppable element
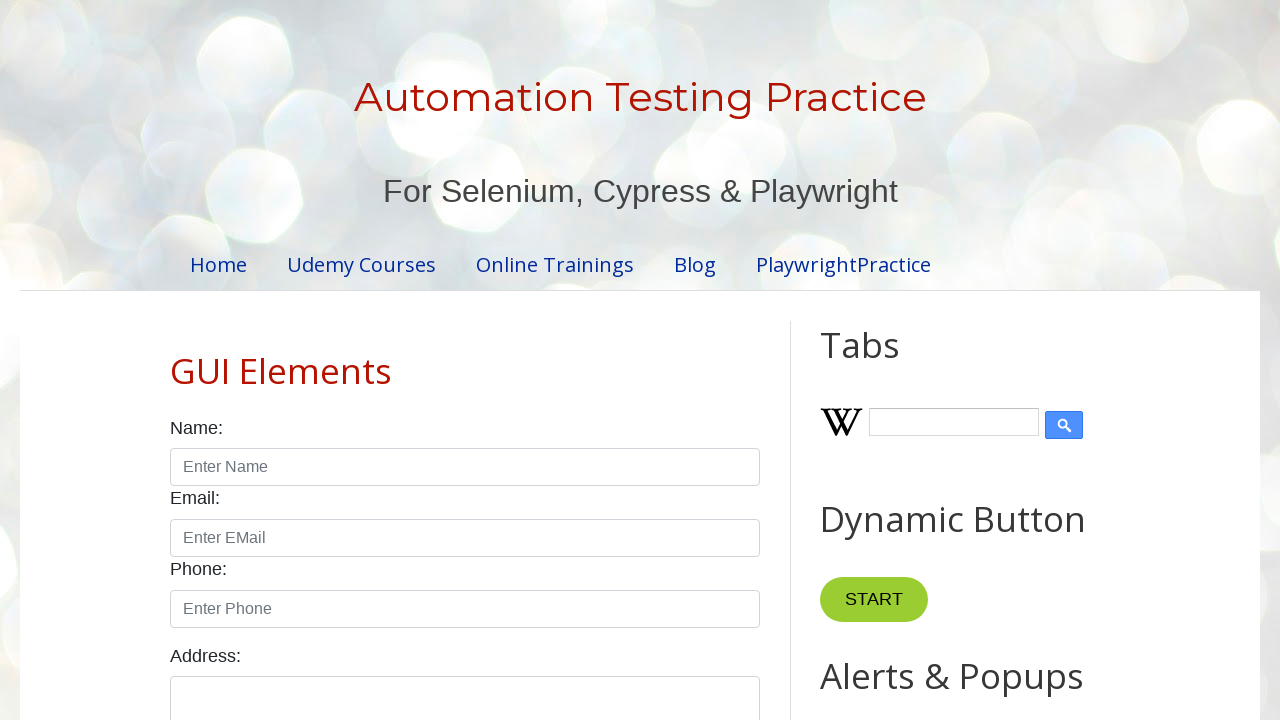

Performed drag and drop using dragTo method at (1015, 404)
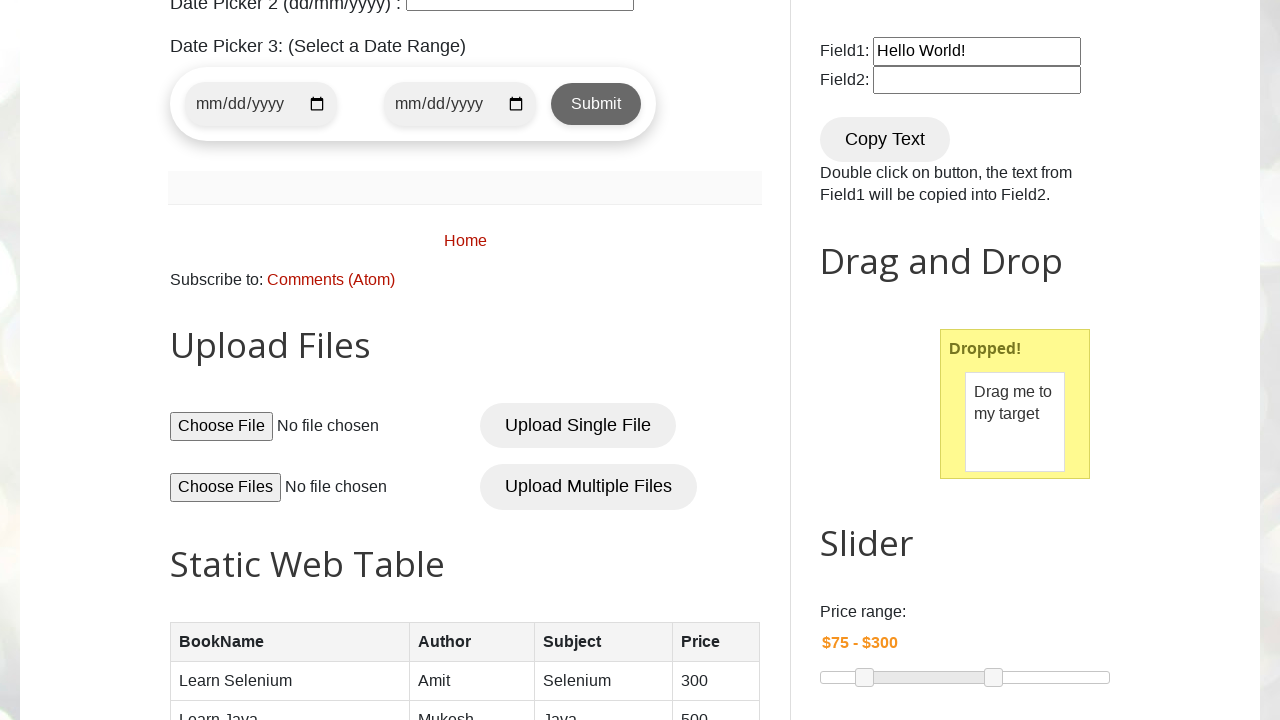

Reloaded page to reset drag and drop state
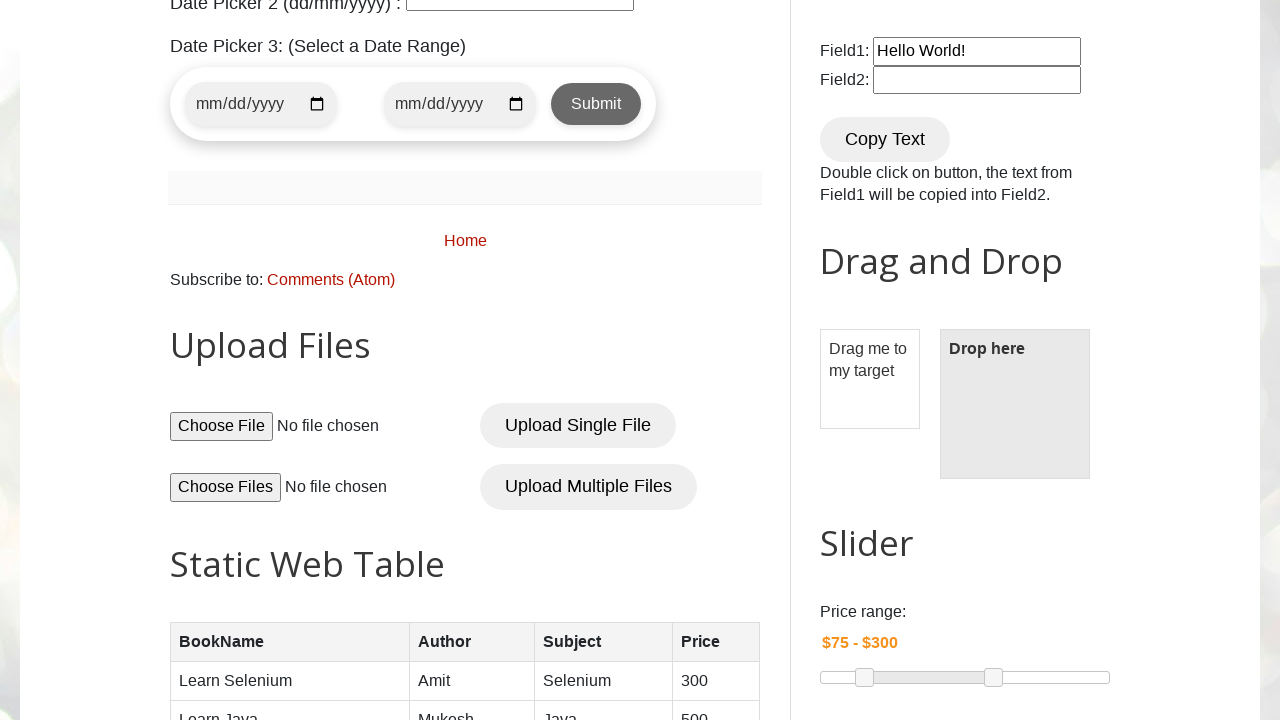

Hovered over source draggable element at (870, 360) on div[id='draggable'] p
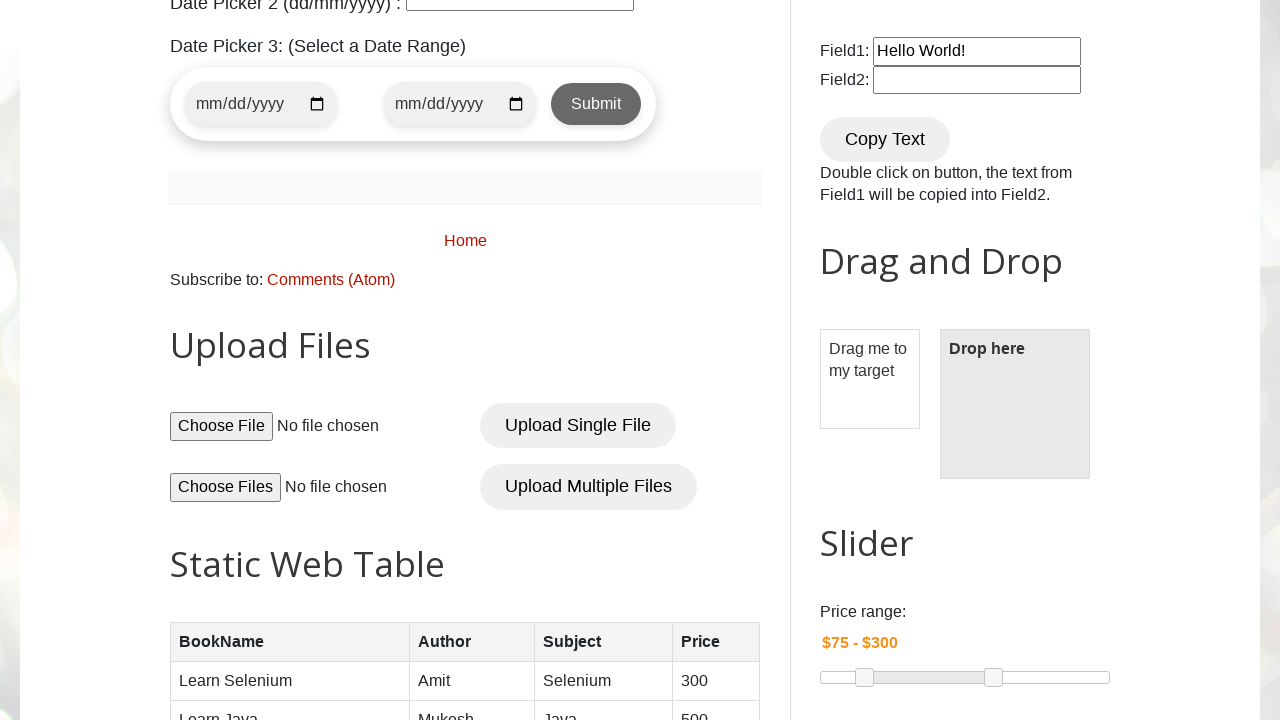

Pressed mouse button down on source element at (870, 360)
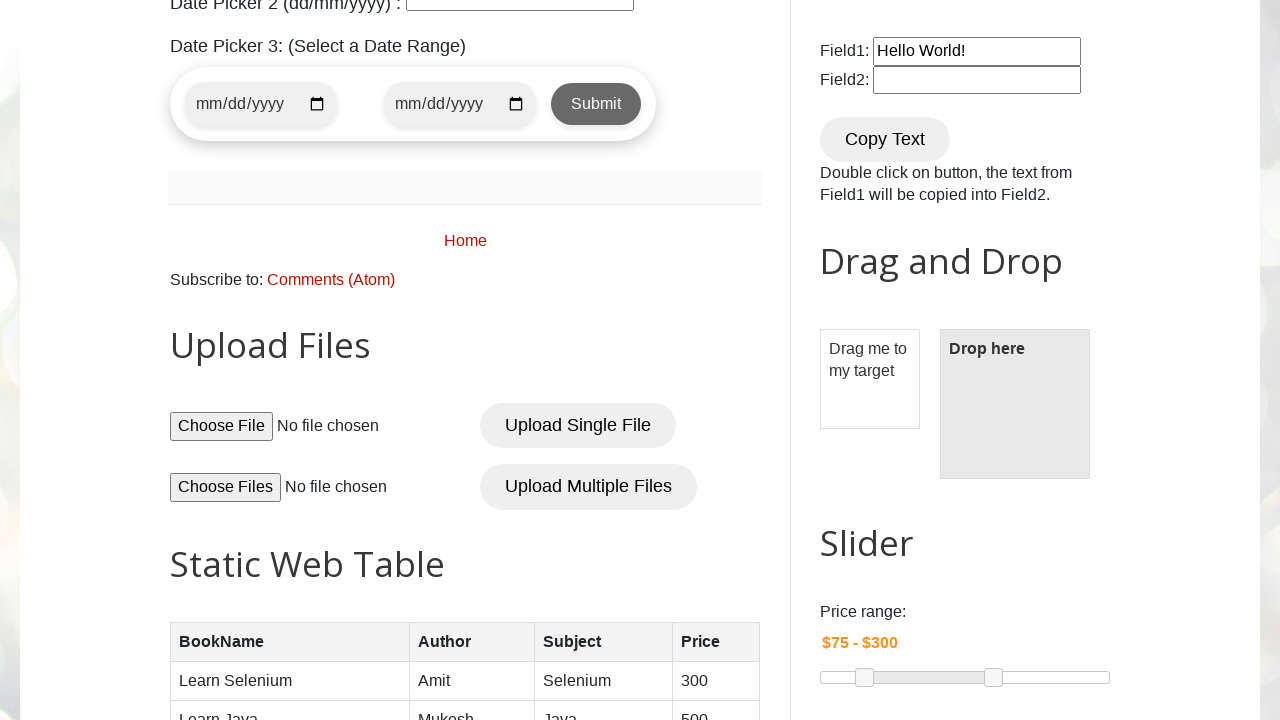

Hovered over destination droppable element at (1015, 404) on div#droppable
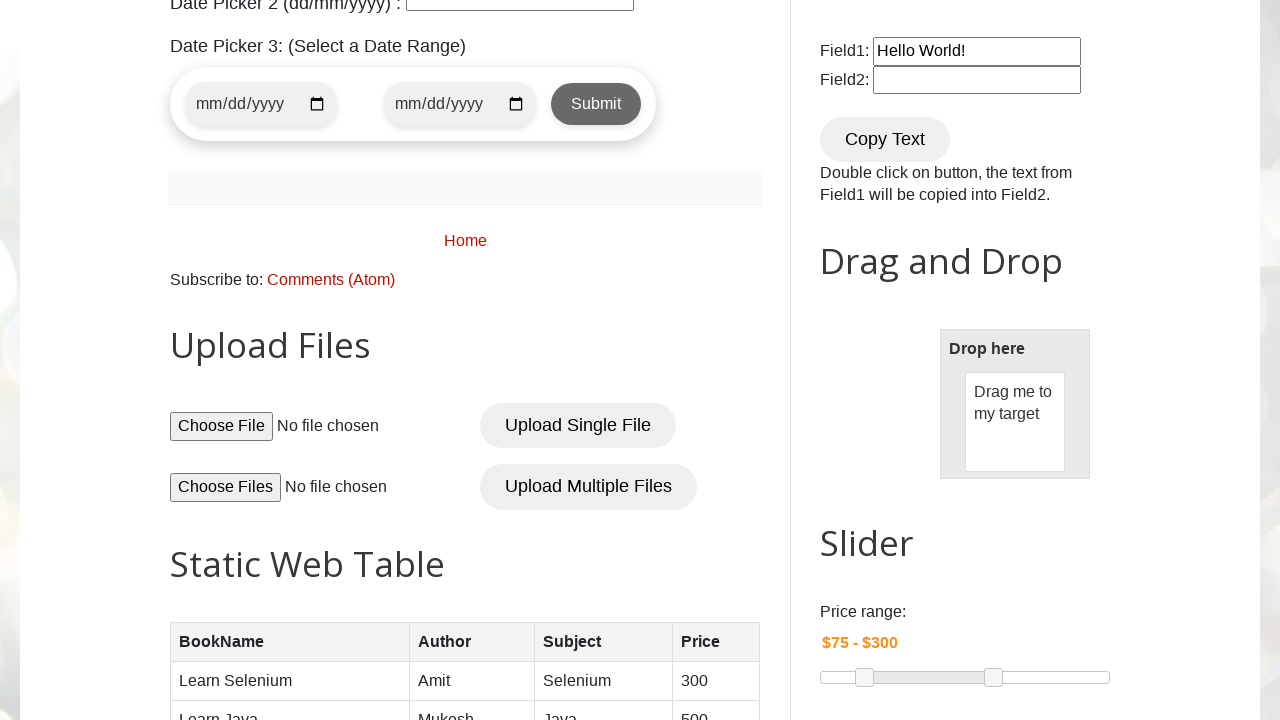

Released mouse button on destination element - drag and drop completed using manual method at (1015, 404)
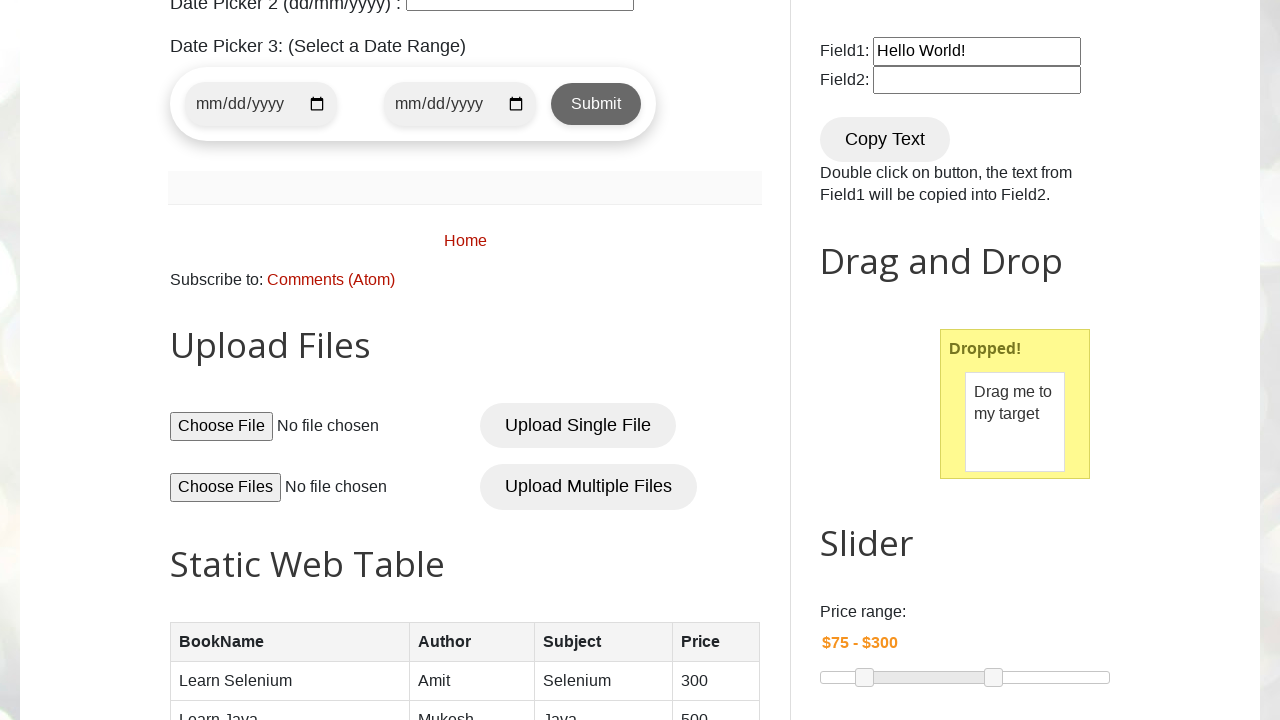

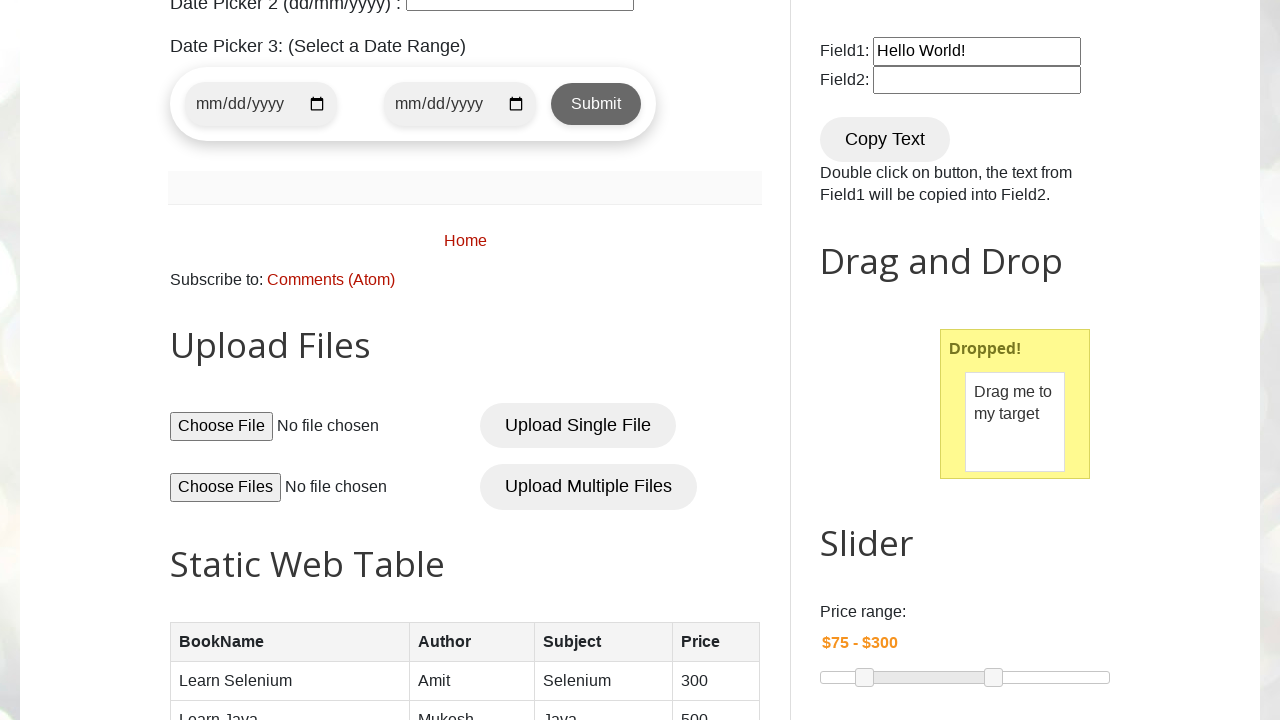